Tests concatenation operation (7&4=74) on Build 3 of the calculator

Starting URL: https://testsheepnz.github.io/BasicCalculator

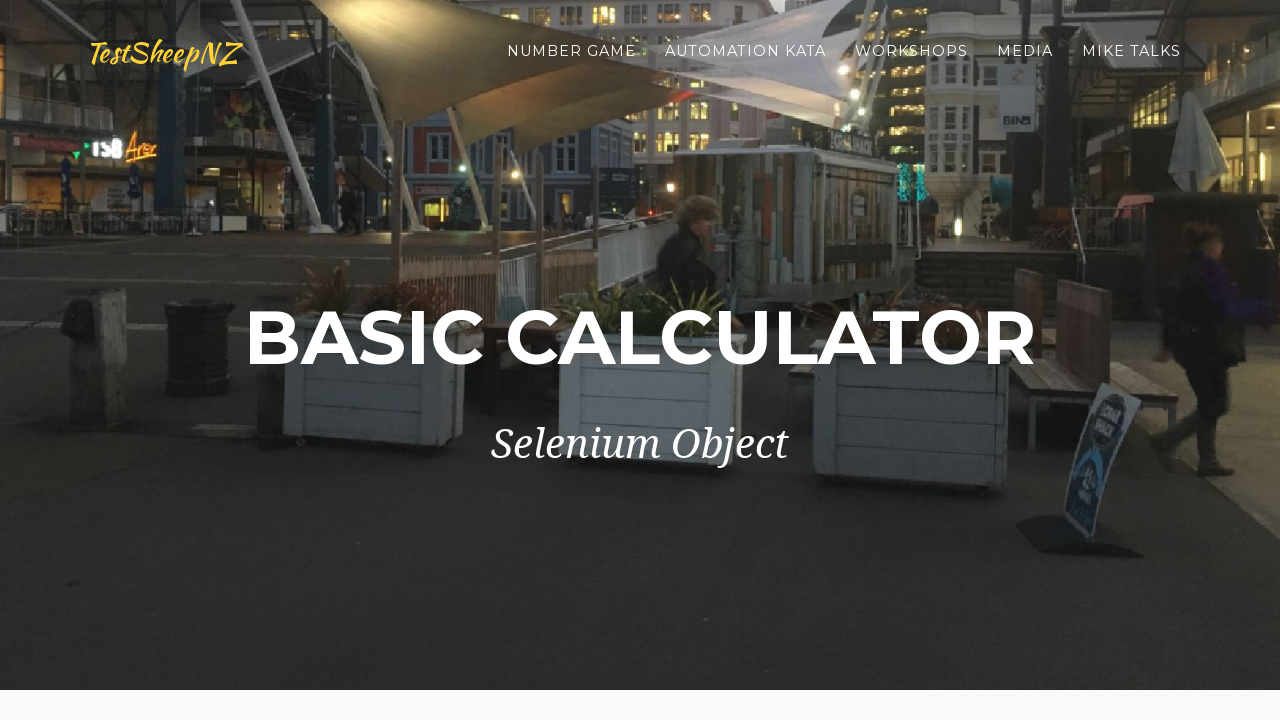

Selected Build 3 from dropdown on #selectBuild
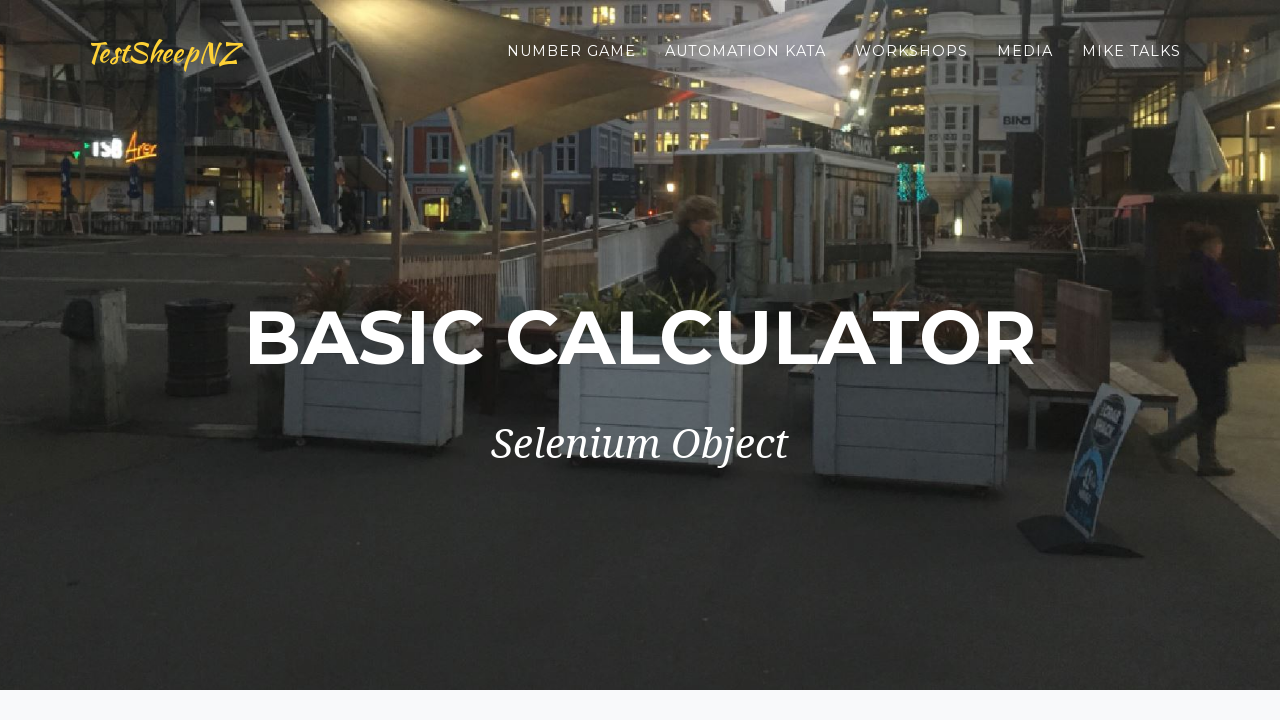

Selected concatenation operation (4) from dropdown on #selectOperationDropdown
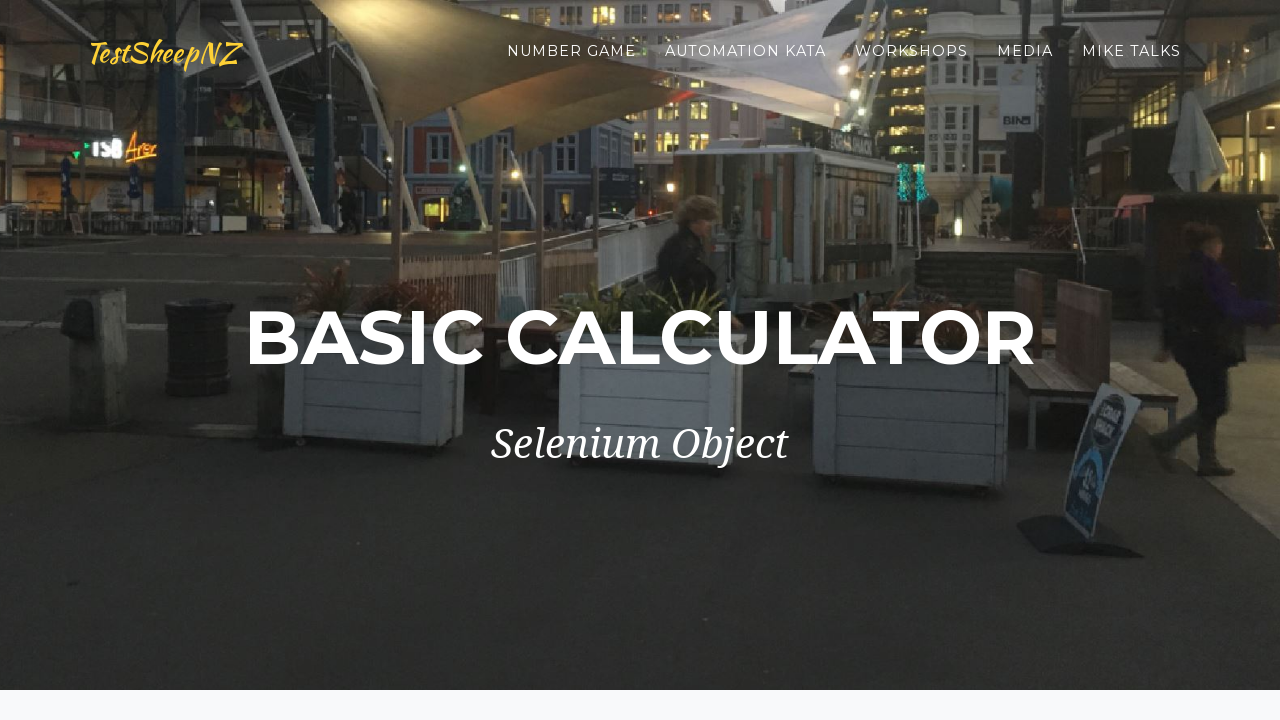

Entered 7 in first number field on #number1Field
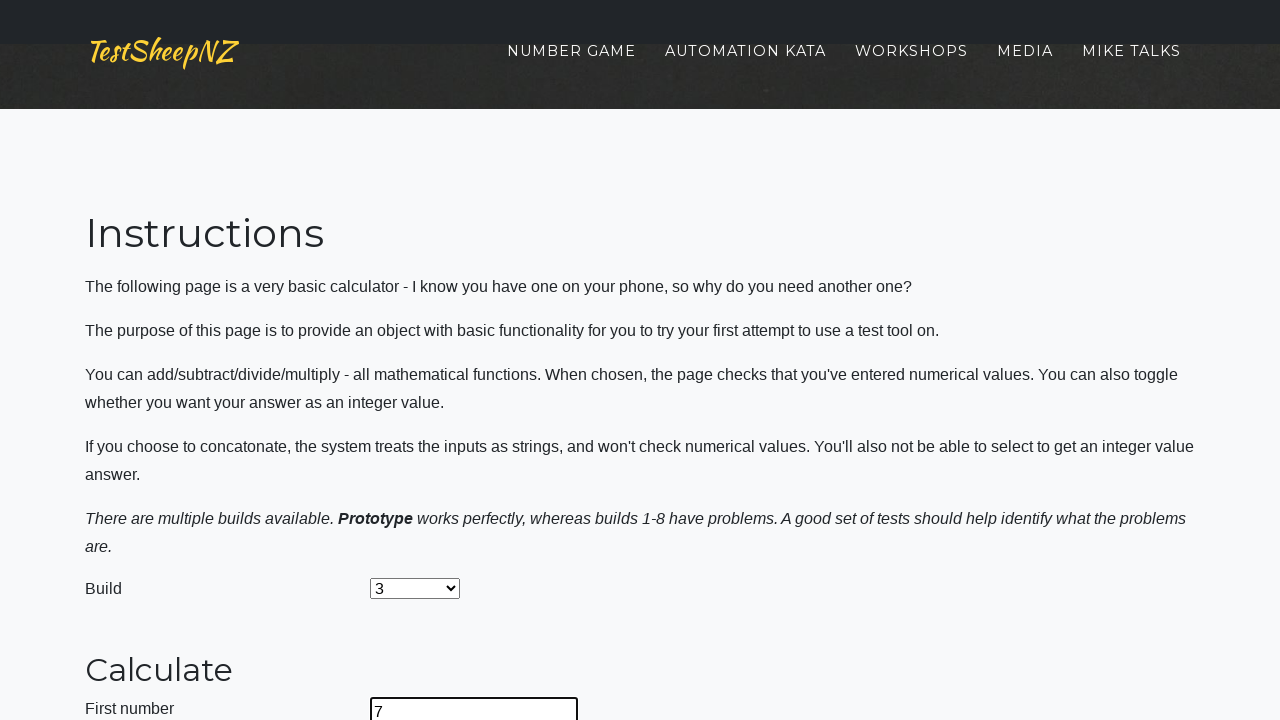

Entered 4 in second number field on #number2Field
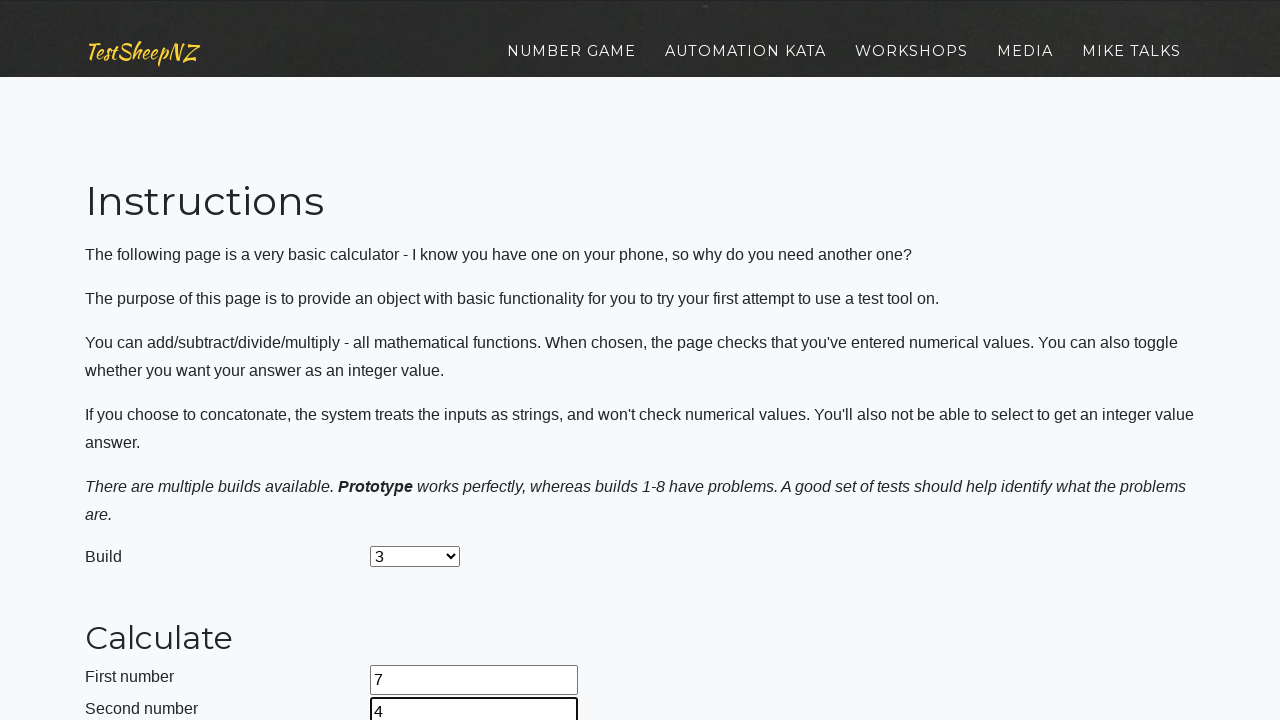

Clicked calculate button at (422, 361) on #calculateButton
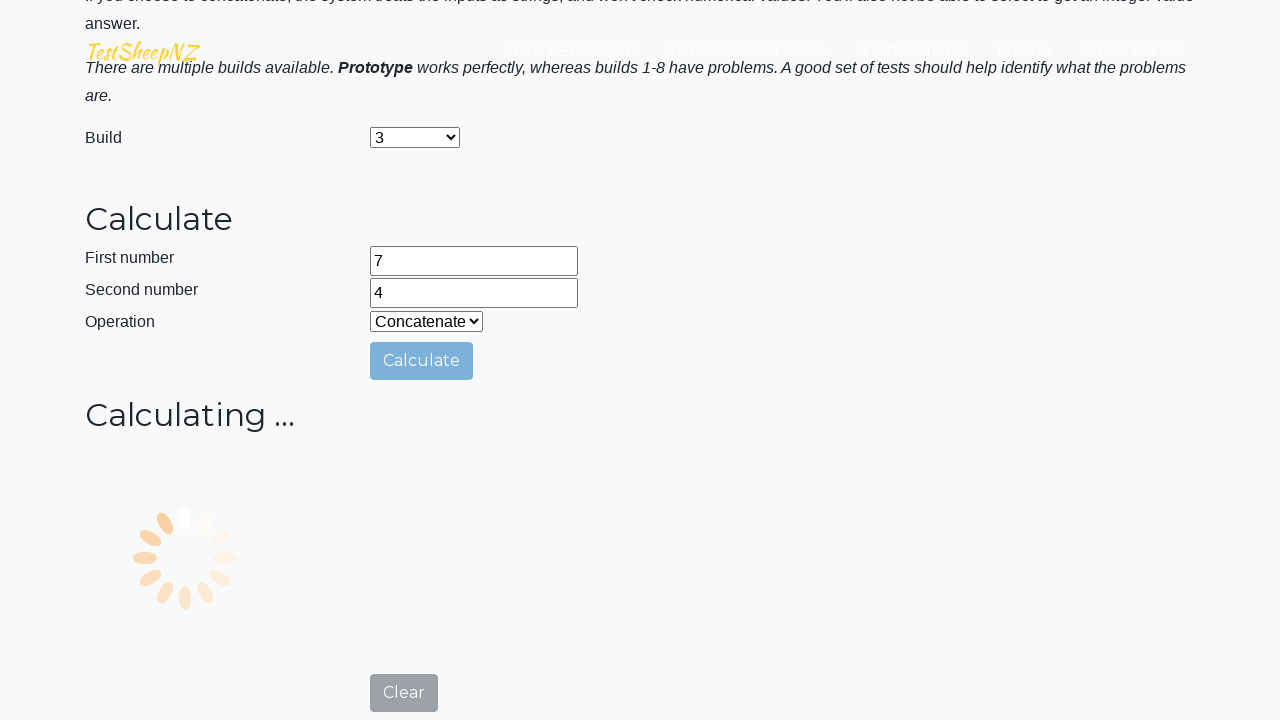

Verified concatenation result: 7&4=74
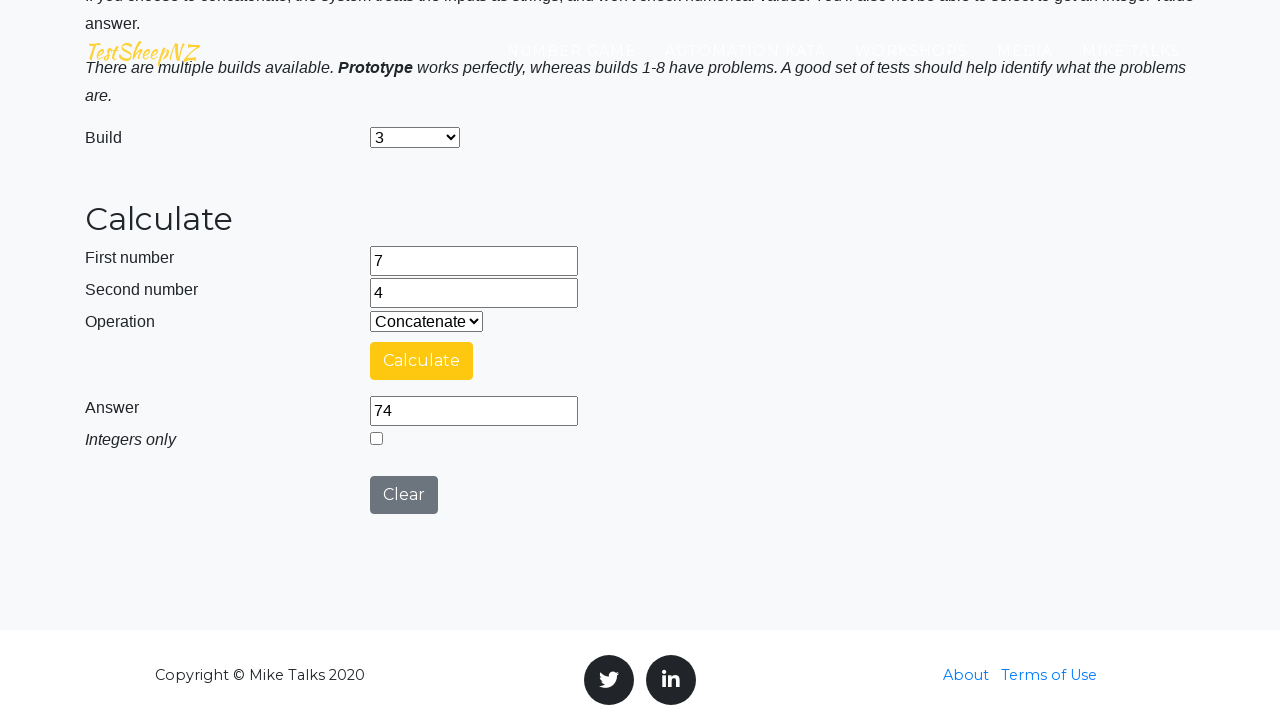

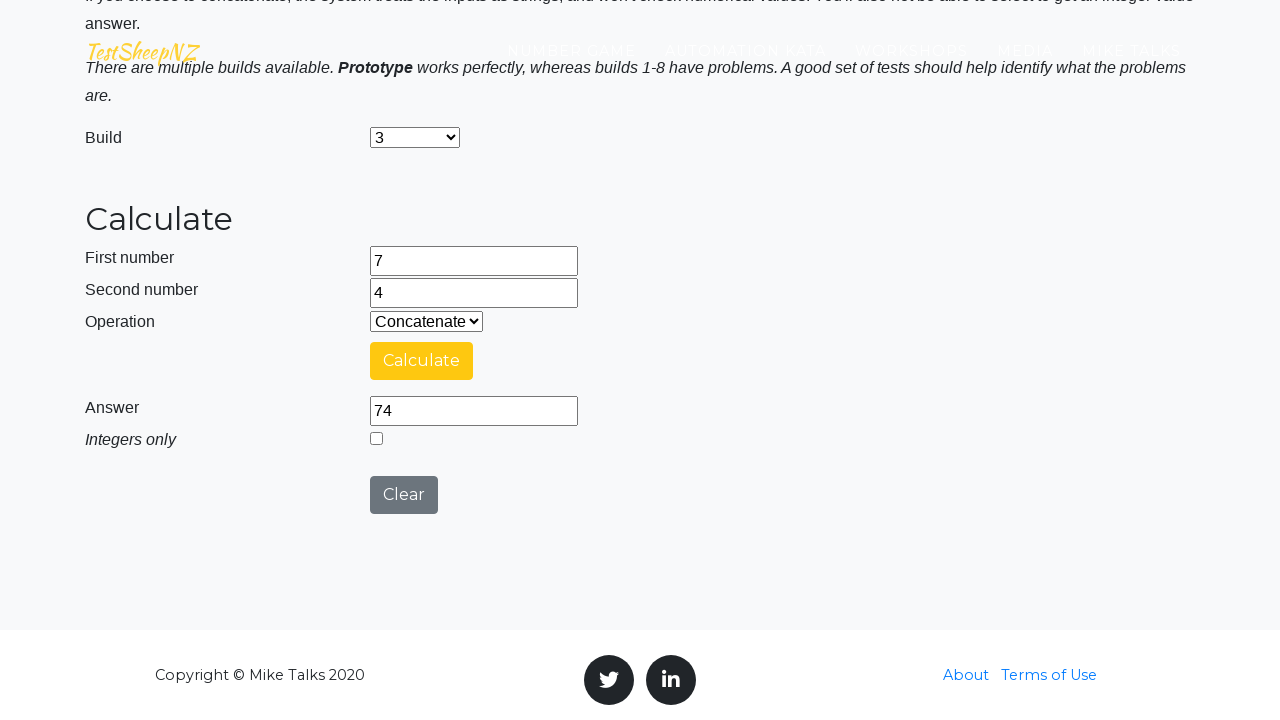